Tests dropdown interaction on a flight booking practice site by clicking on the origin station dropdown and entering a city name

Starting URL: https://rahulshettyacademy.com/dropdownsPractise/

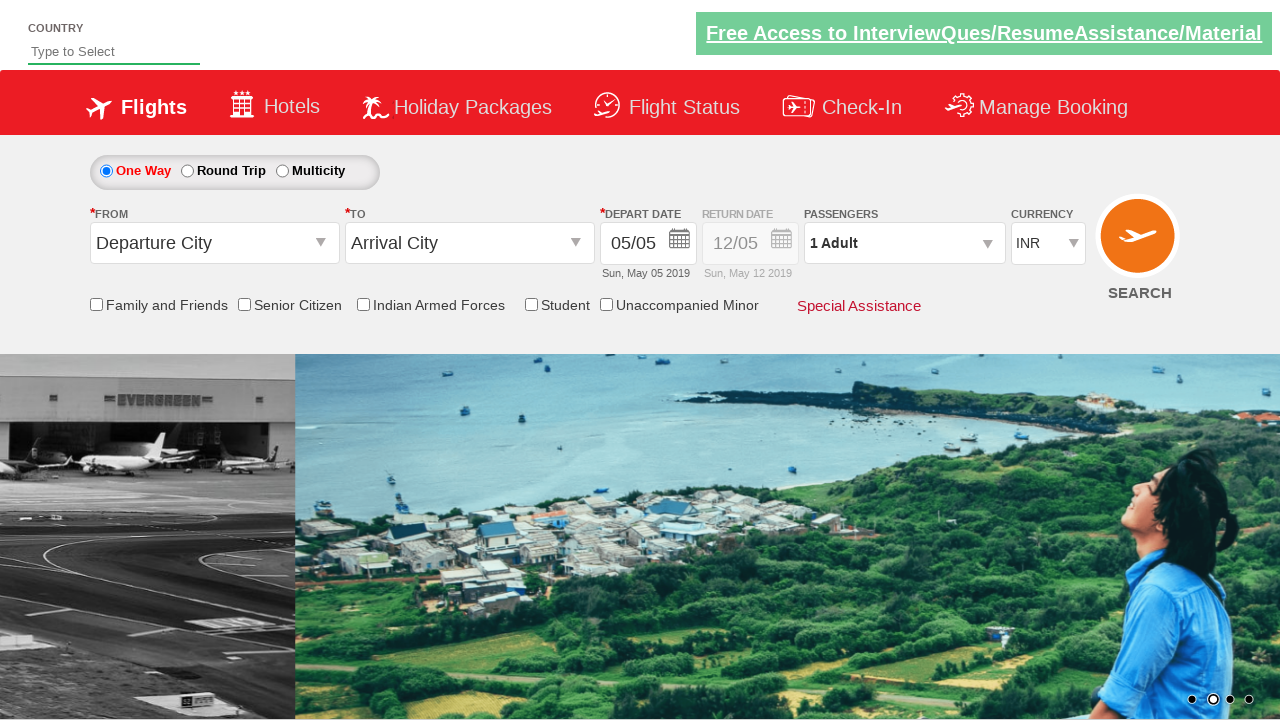

Clicked on the origin station dropdown to open it at (214, 243) on input#ctl00_mainContent_ddl_originStation1_CTXT
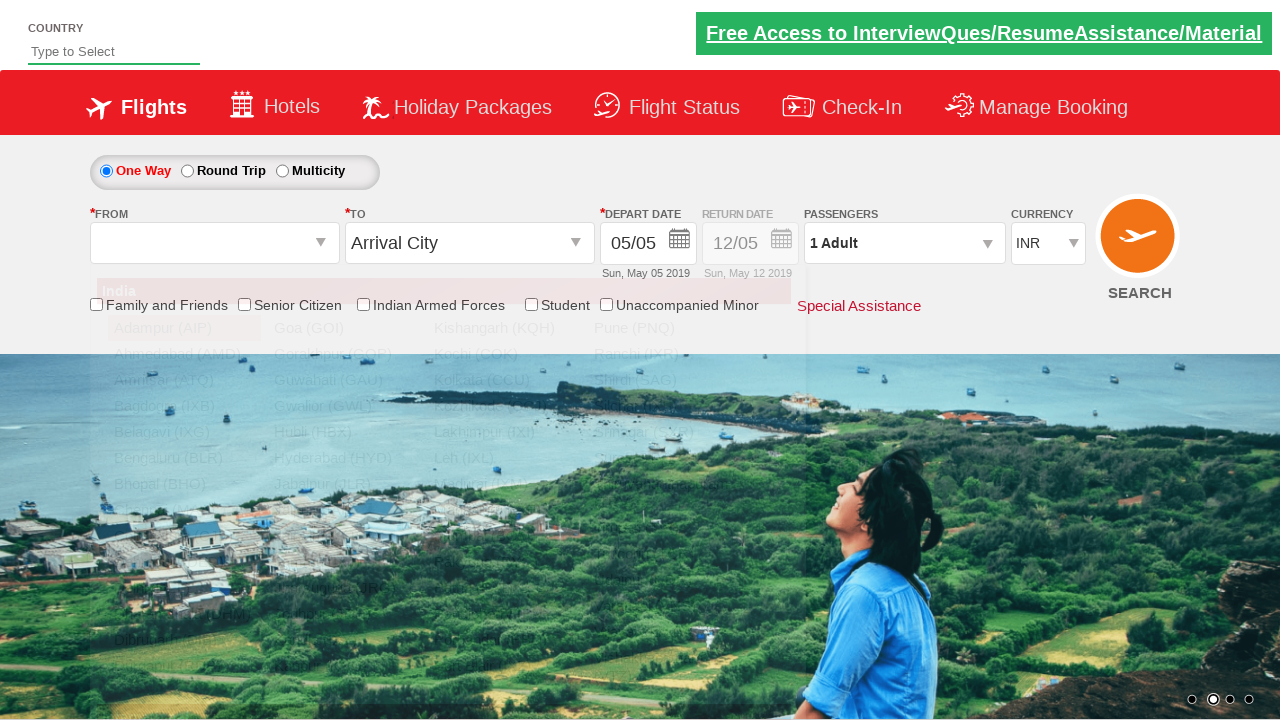

Entered 'pune' in the origin station dropdown field on input#ctl00_mainContent_ddl_originStation1_CTXT
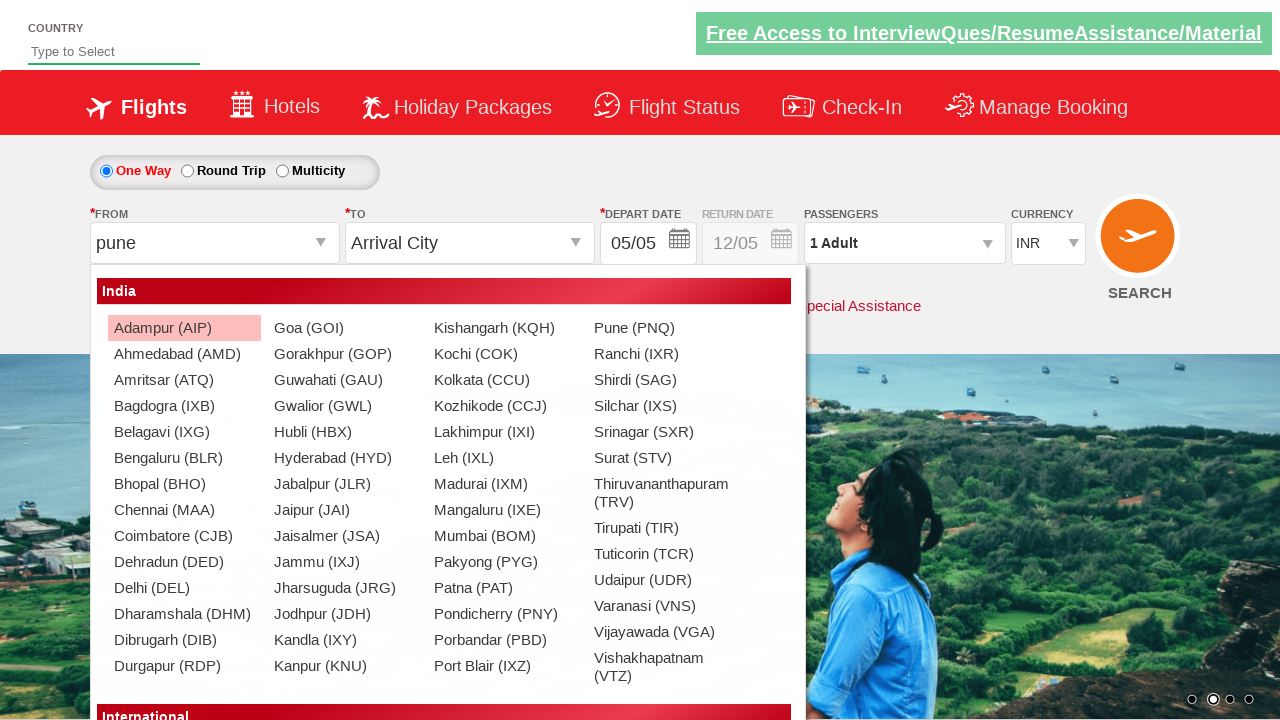

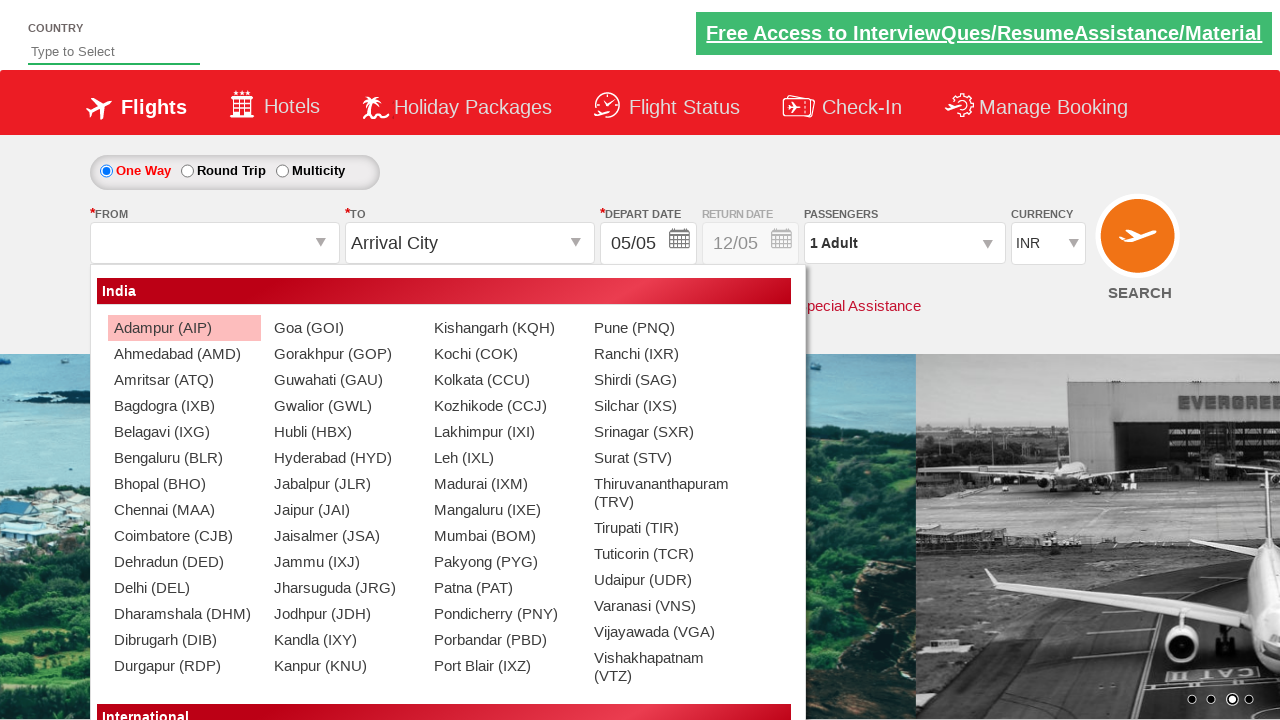